Tests the GreenKart vegetable shopping site by searching for products containing 'ca', verifying product count, adding items to cart, and checking the brand logo text.

Starting URL: https://rahulshettyacademy.com/seleniumPractise/#/

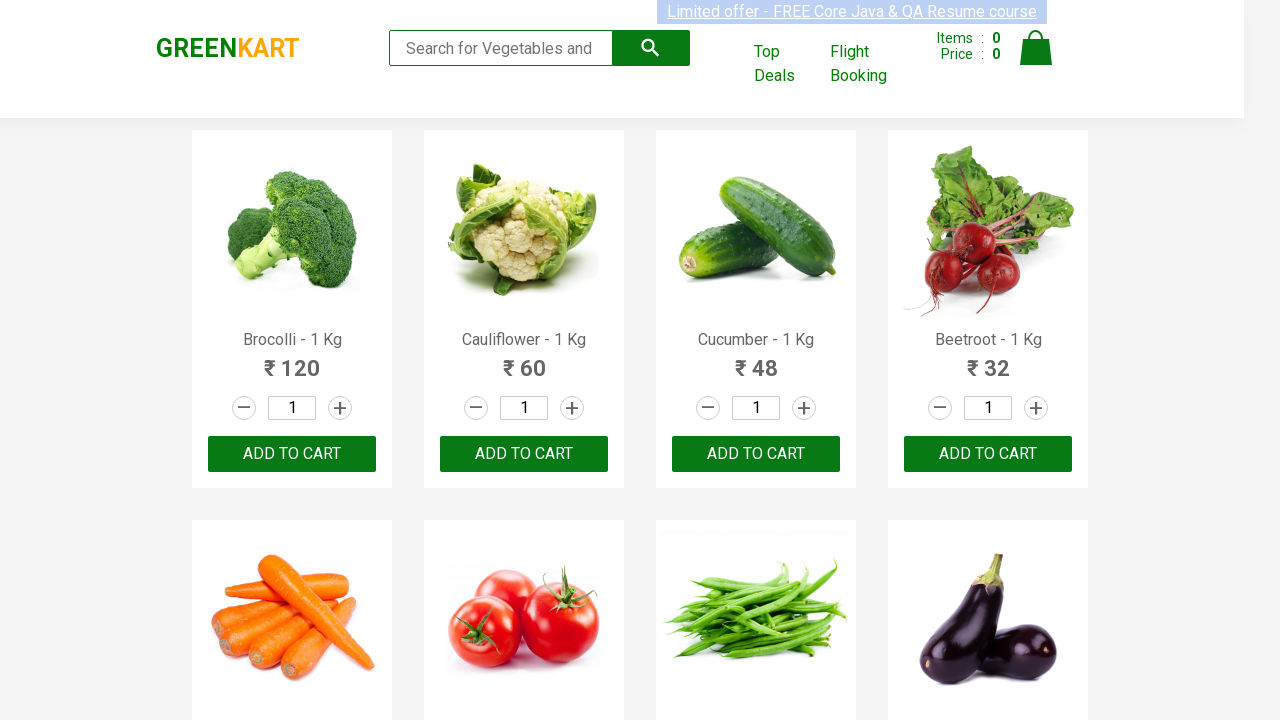

Typed 'ca' in search box to filter products on .search-keyword
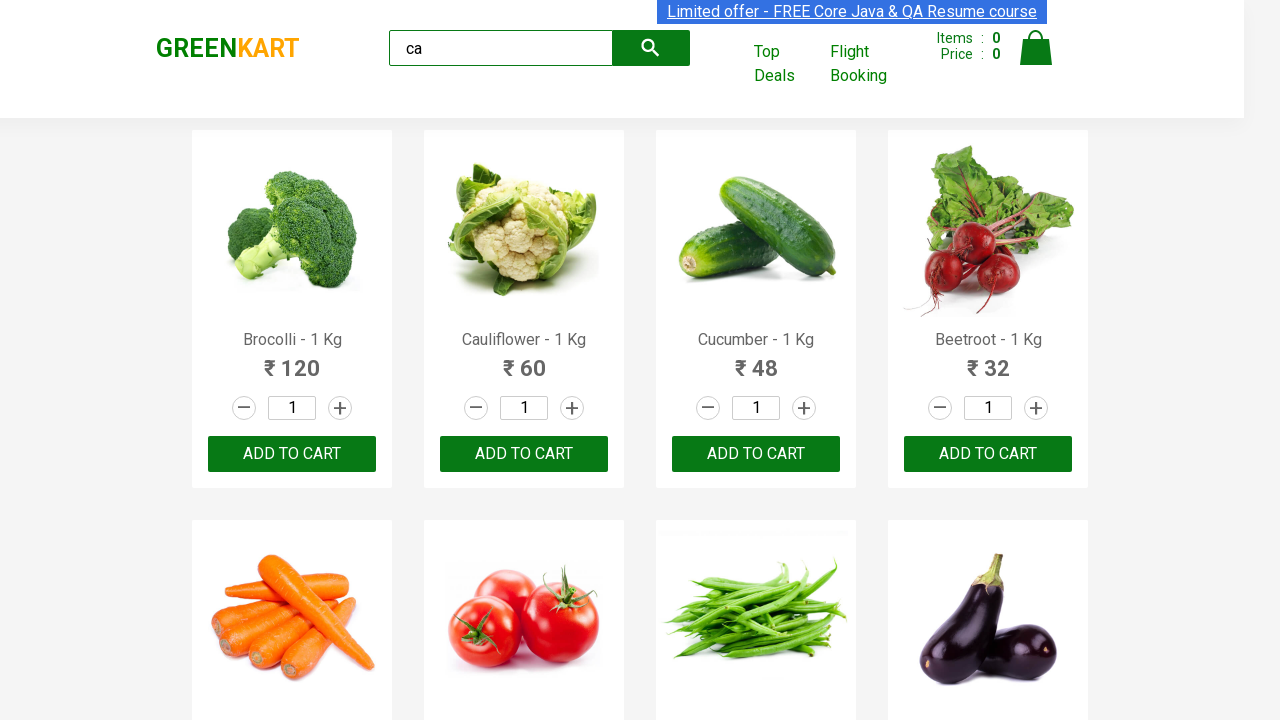

Waited 2 seconds for products to filter
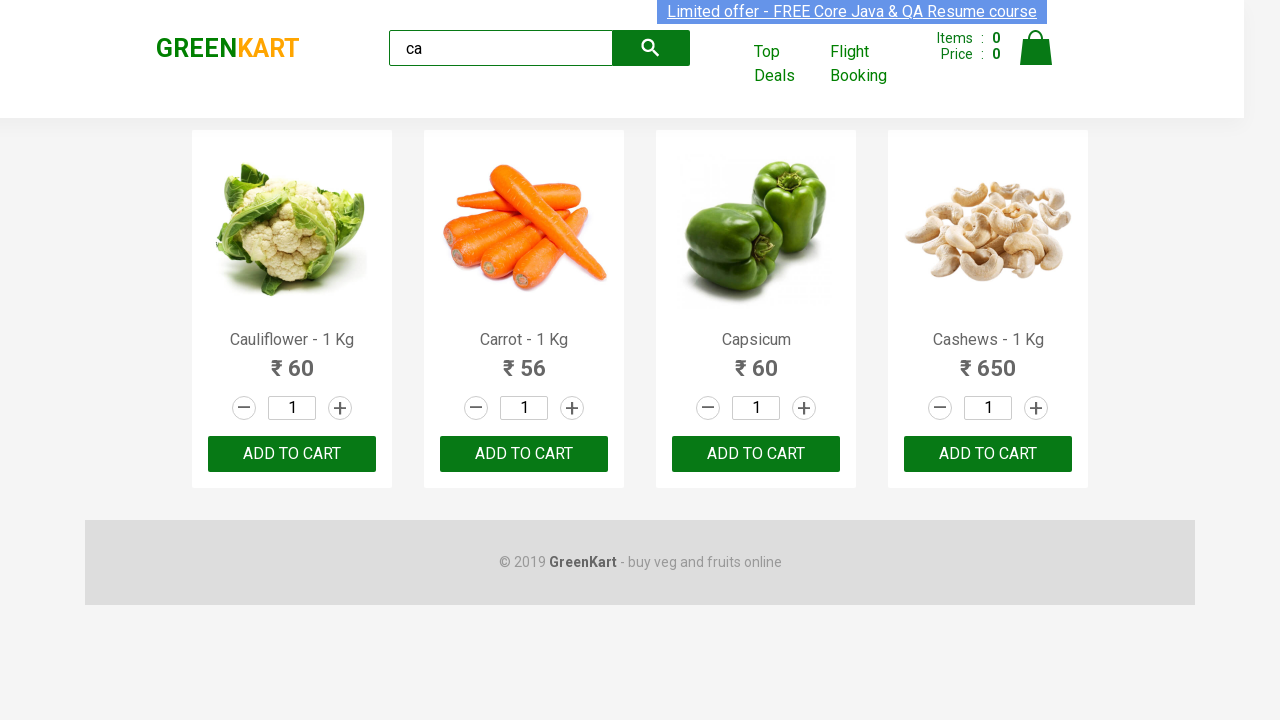

Product elements loaded and visible
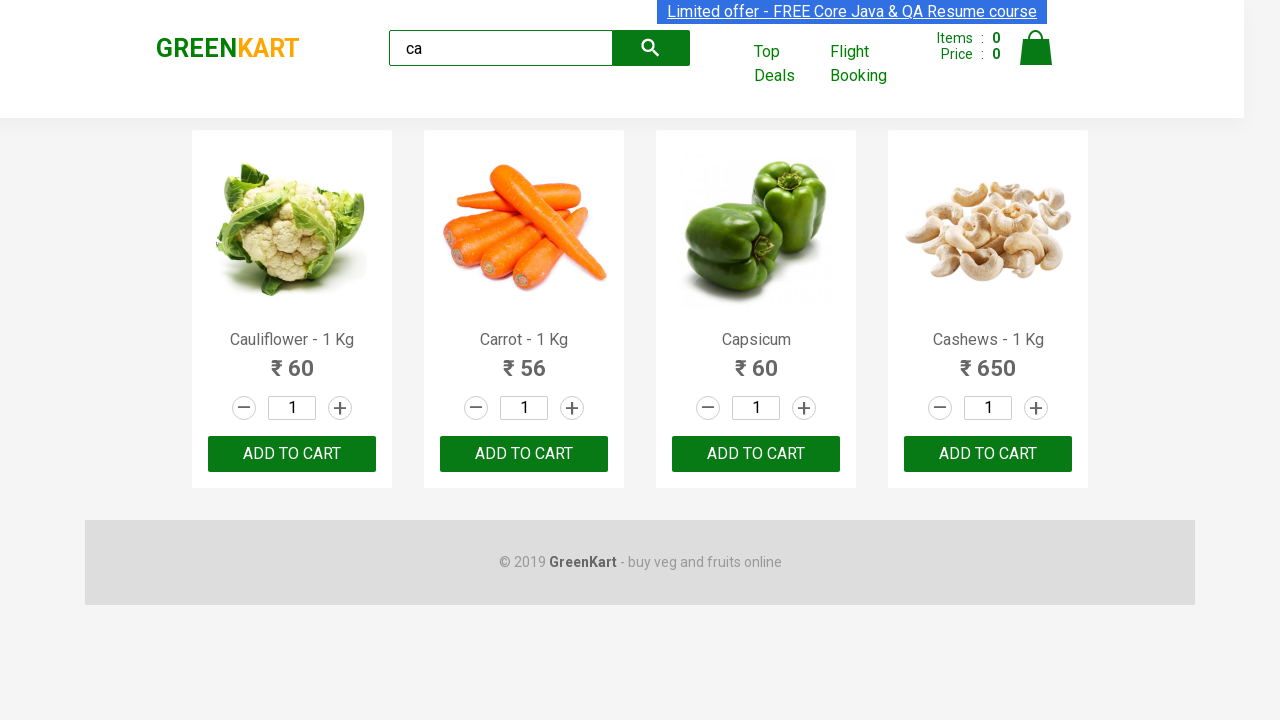

Clicked ADD TO CART on the 3rd product using nth-child selector at (756, 454) on :nth-child(3) > .product-action > button
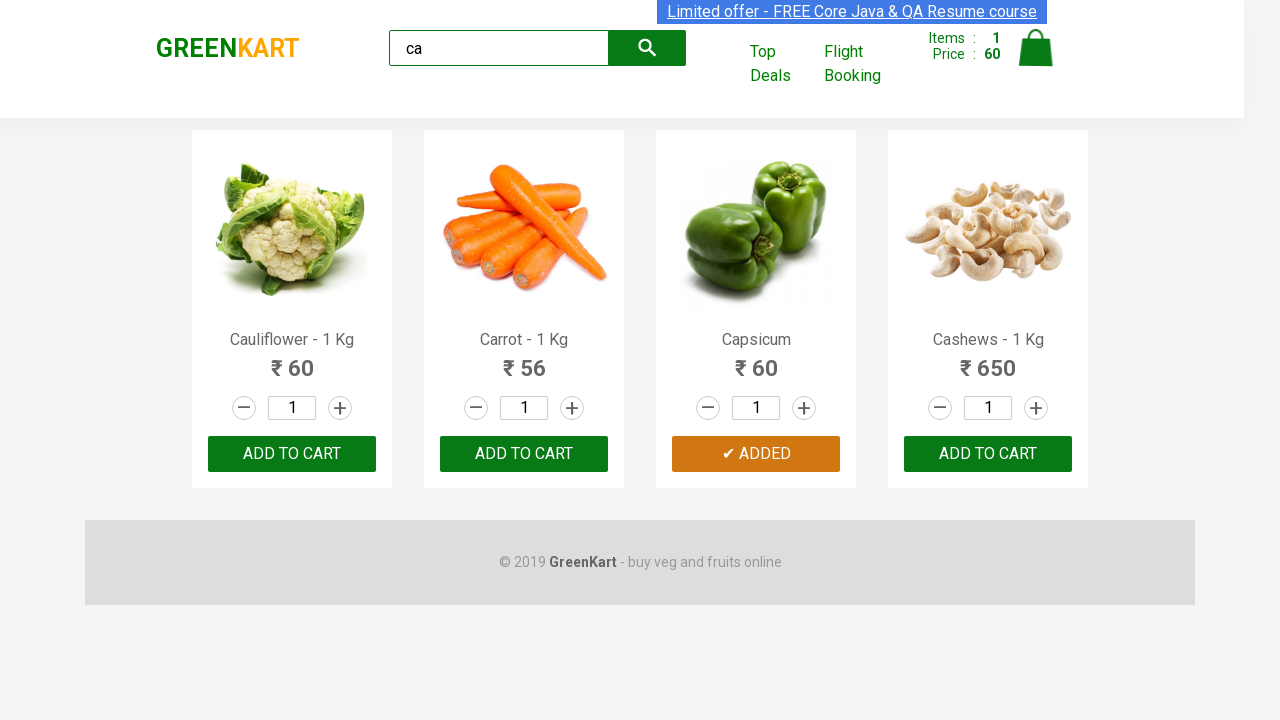

Clicked ADD TO CART on the 3rd product (index 2) using nth locator at (756, 454) on .products .product >> nth=2 >> text=ADD TO CART
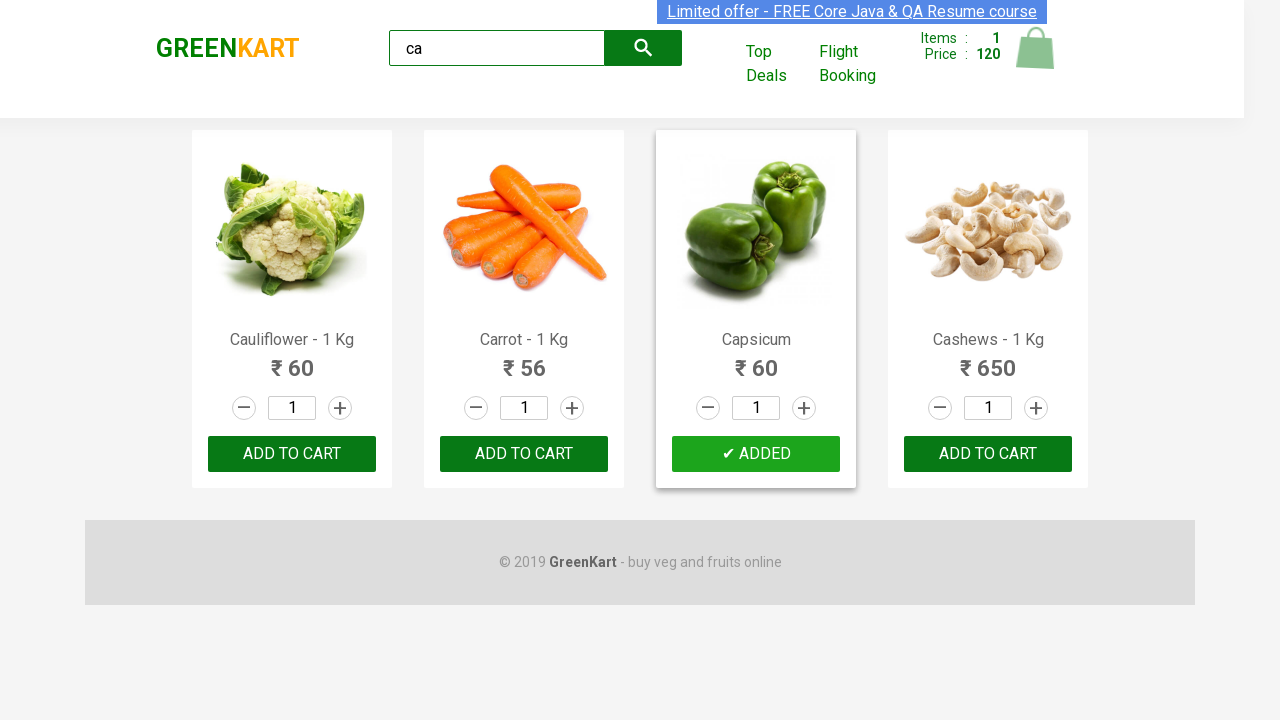

Found 4 total products in the list
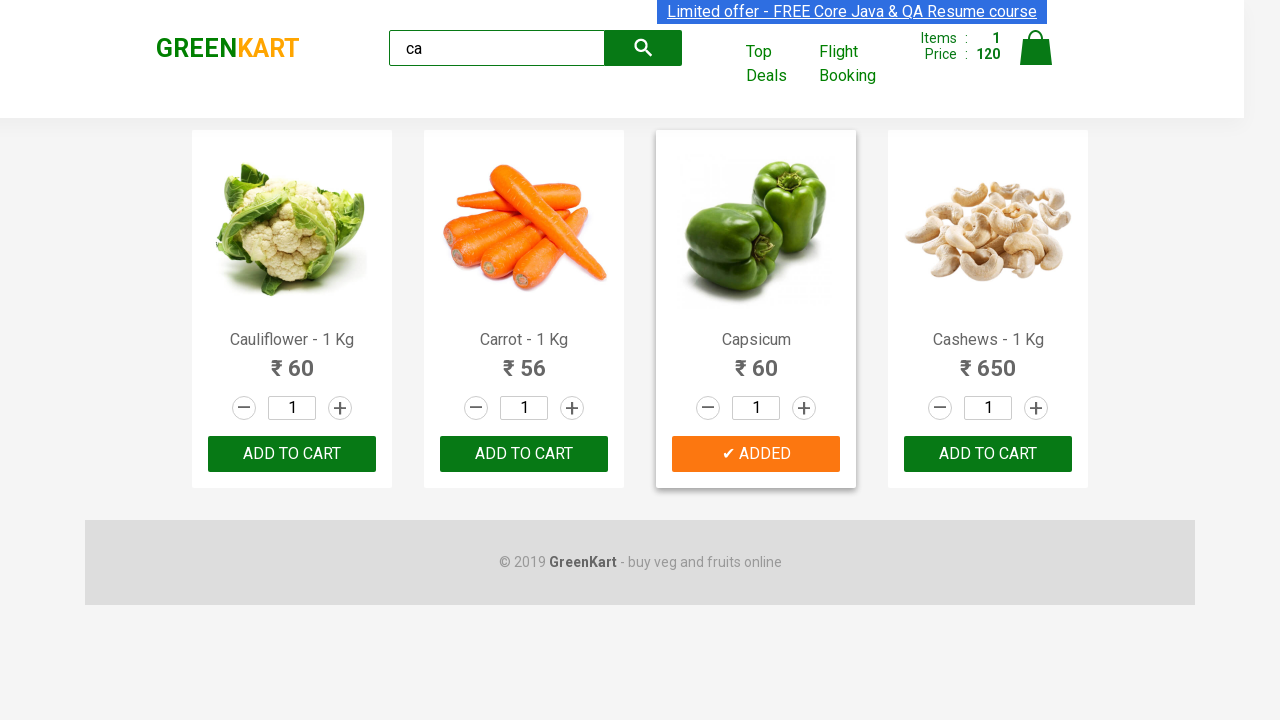

Found and clicked ADD TO CART for Cashews product (index 3) at (988, 454) on .products .product >> nth=3 >> button
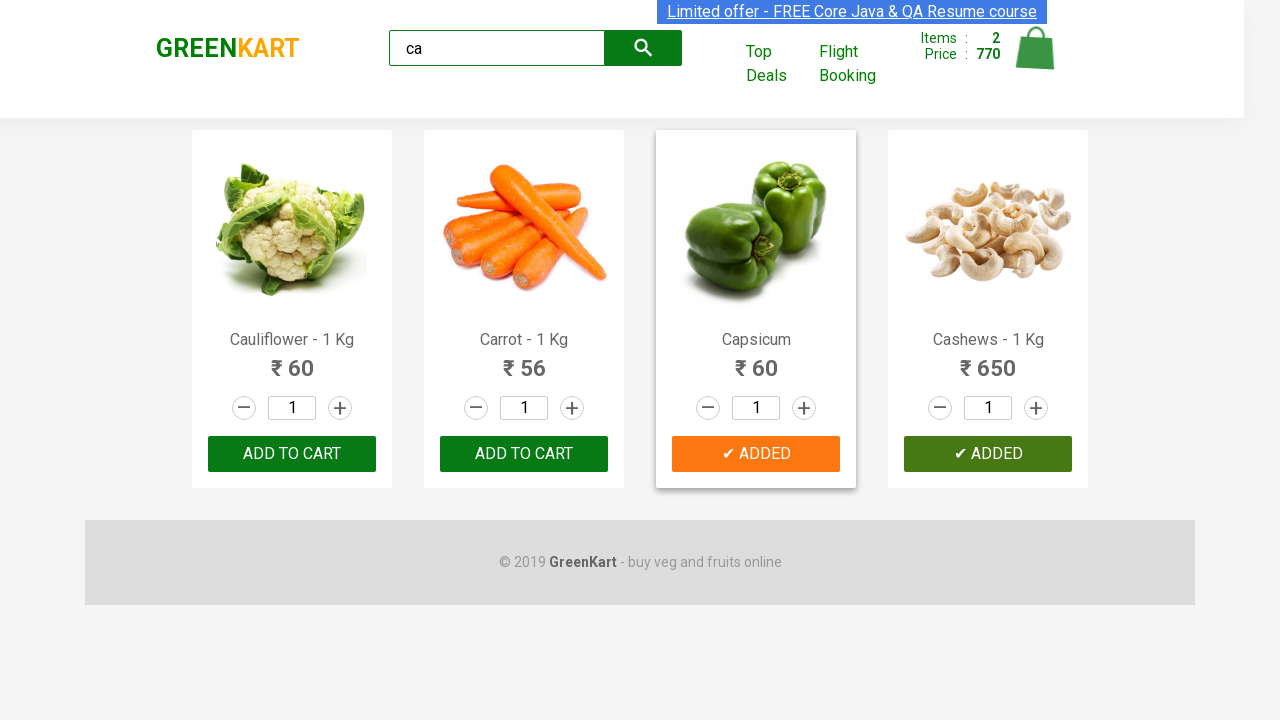

Retrieved brand logo text: 'GREENKART'
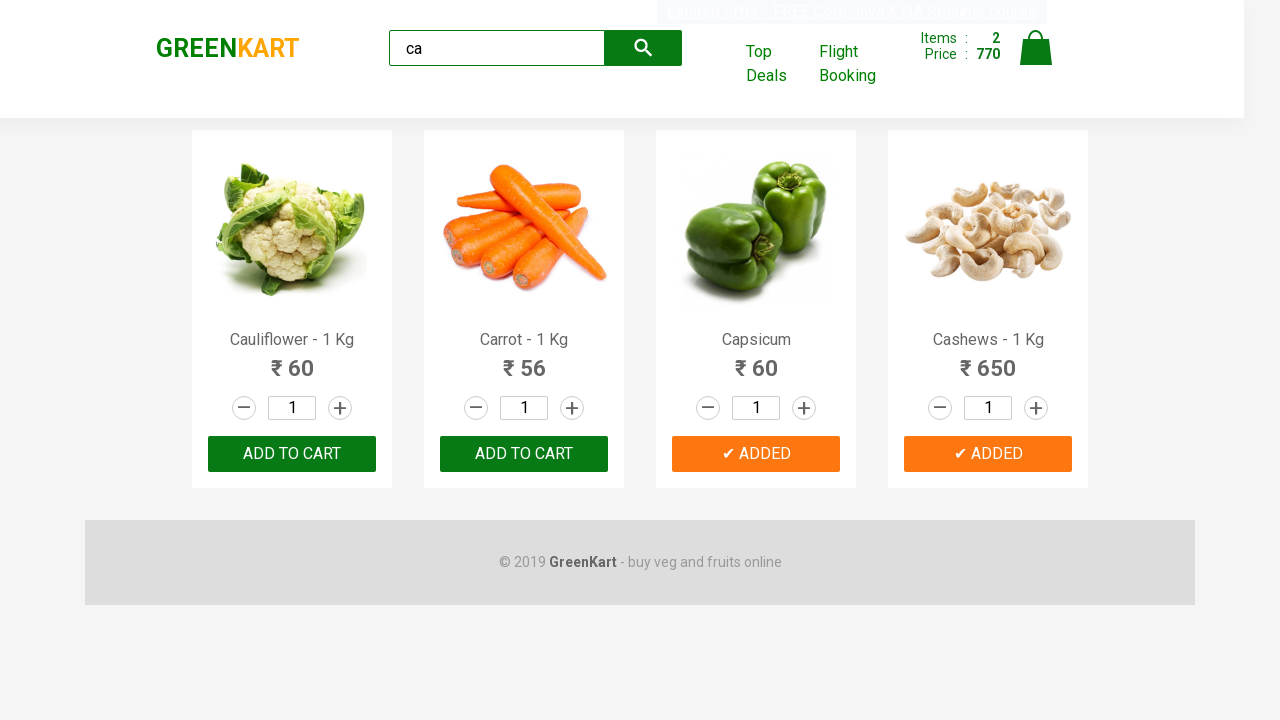

Verified brand logo text is 'GREENKART' - assertion passed
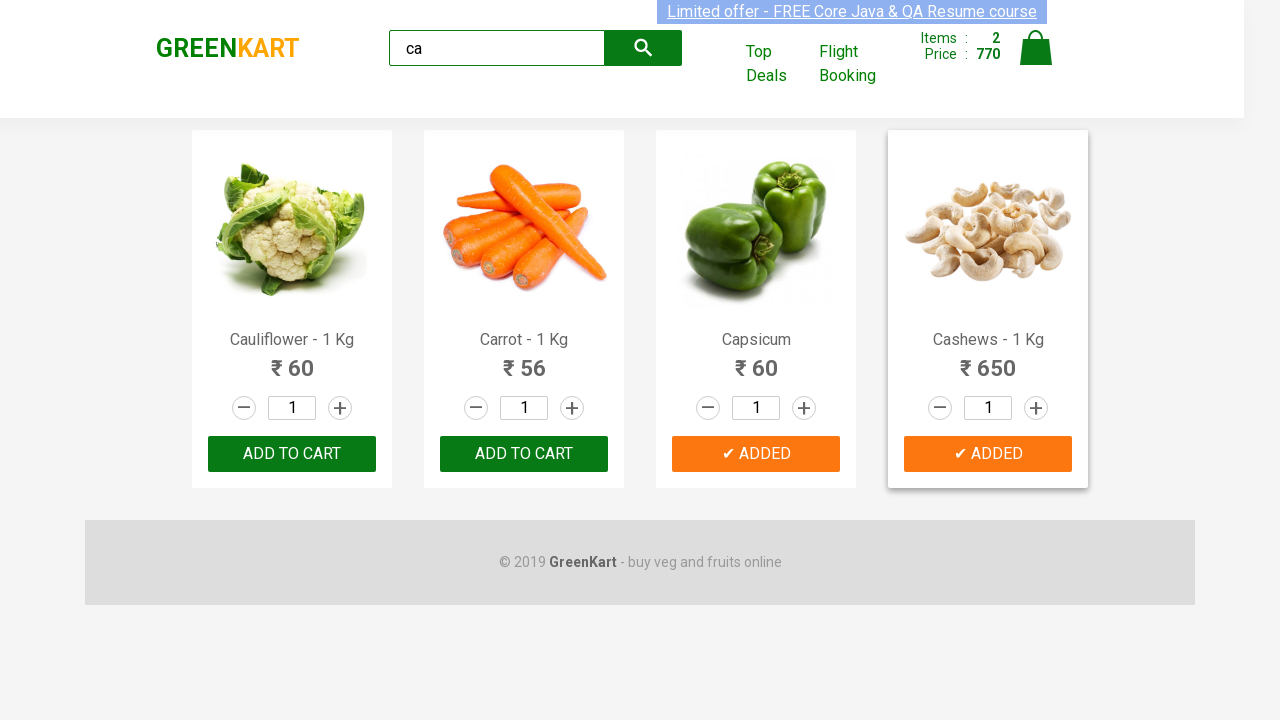

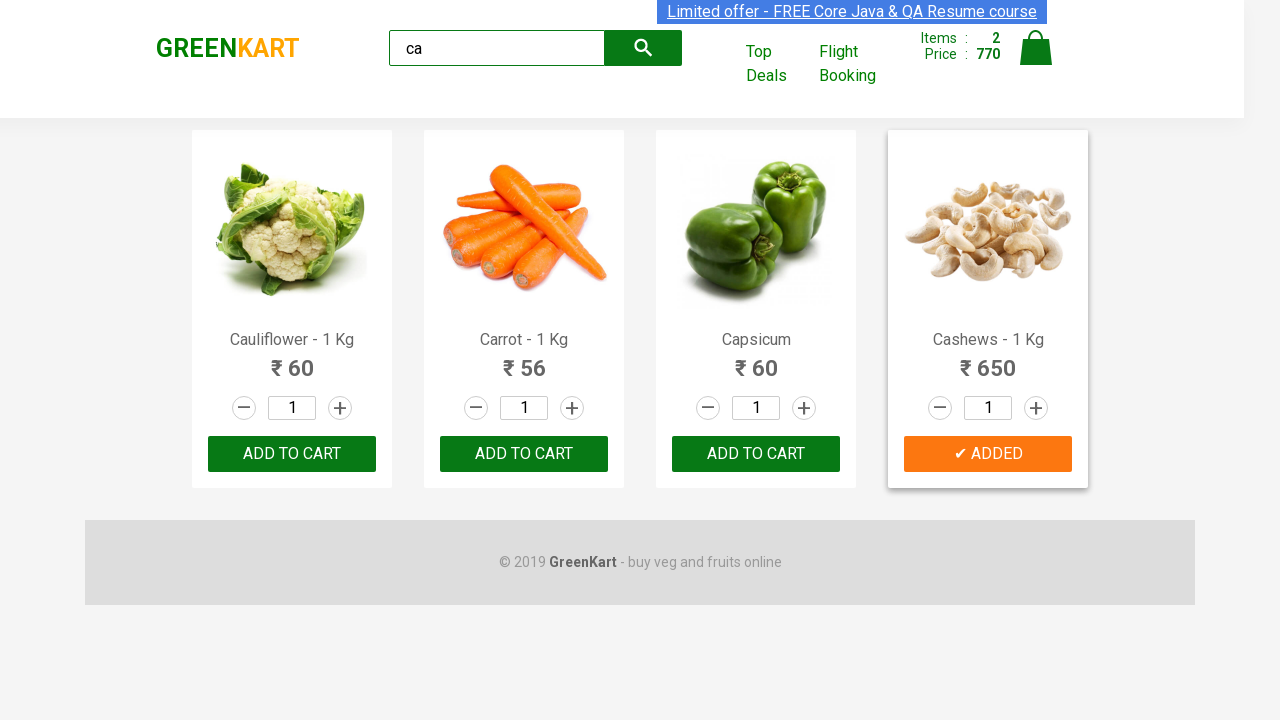